Tests scrolling functionality by scrolling to bottom of page and measuring scroll positions

Starting URL: https://www.flipkart.com/

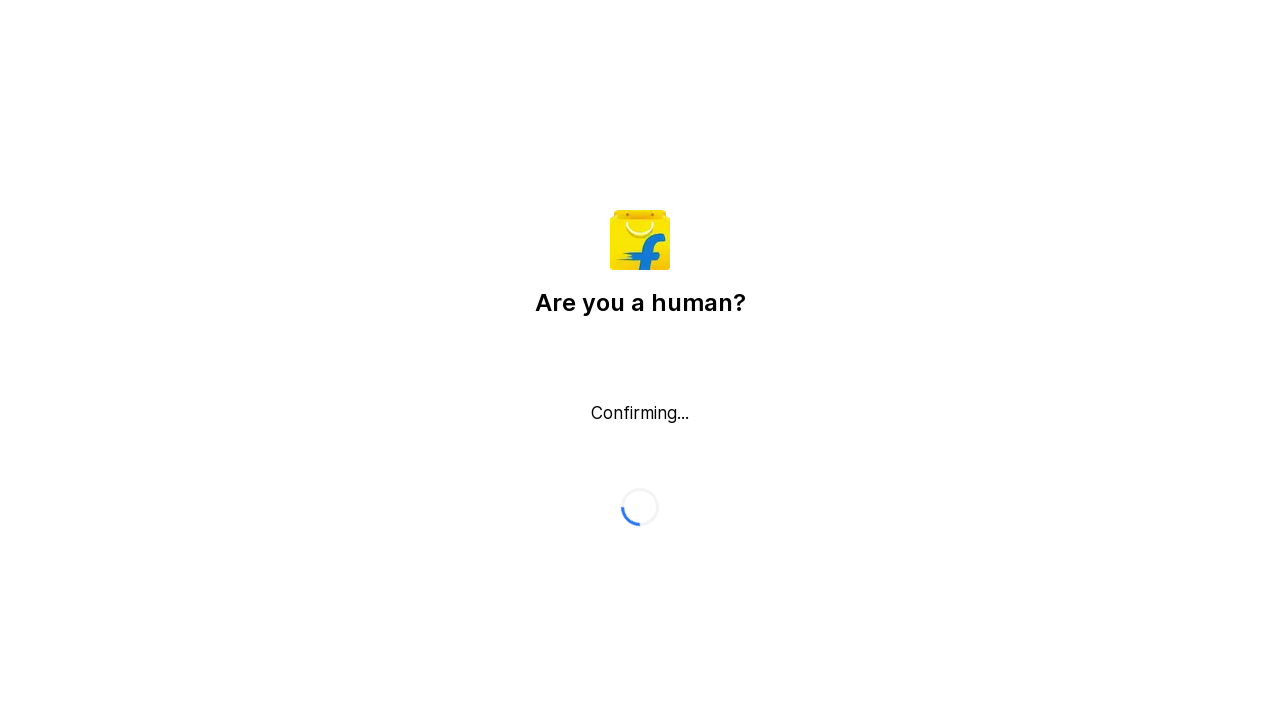

Retrieved initial scroll position from top of page
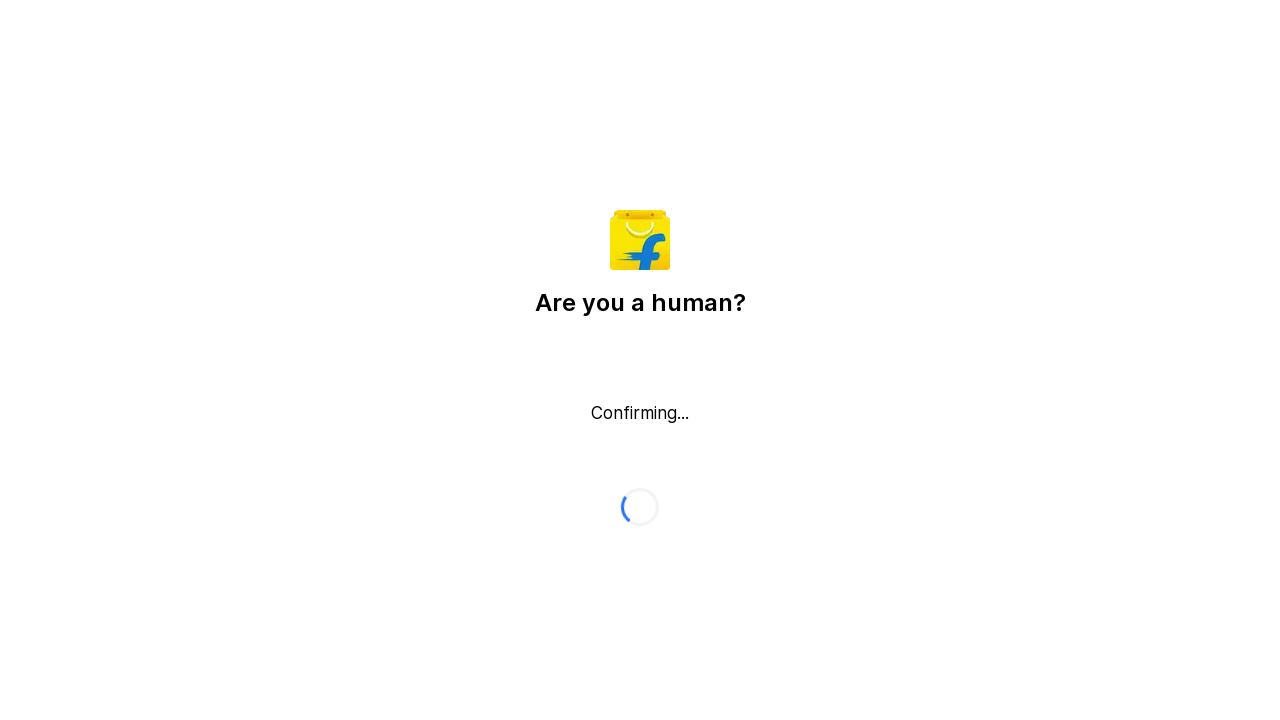

Scrolled to bottom of page
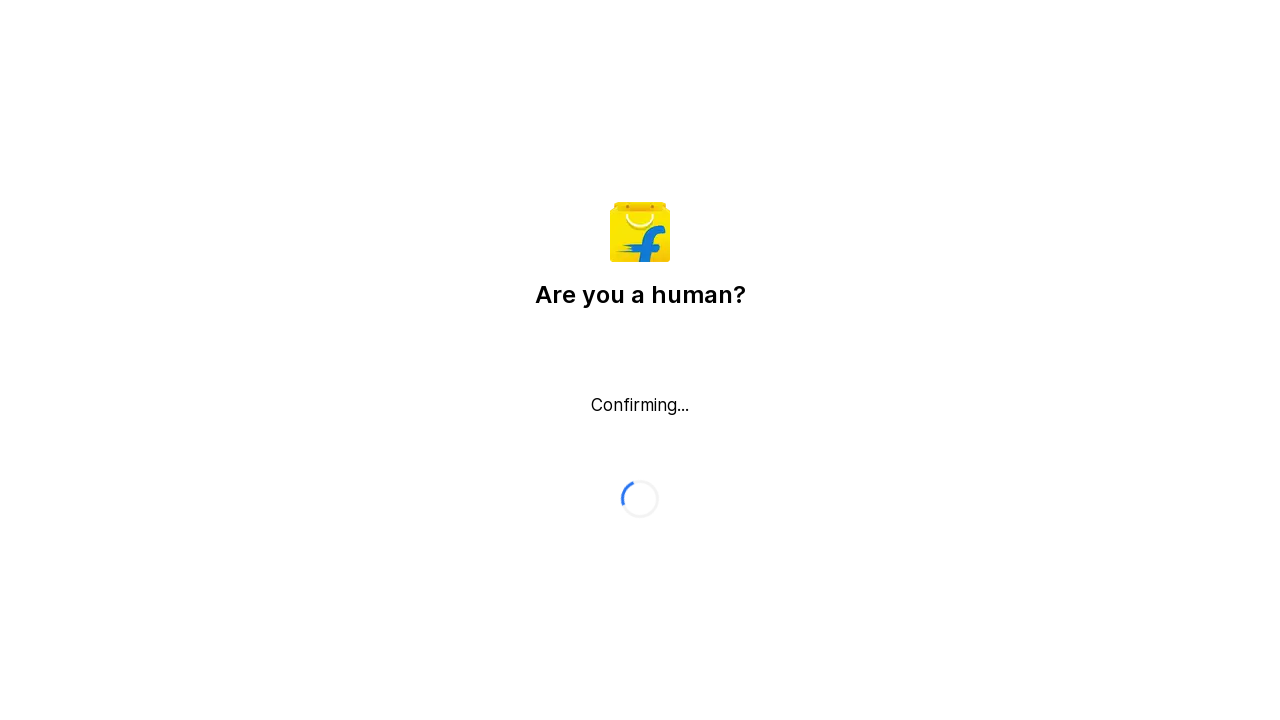

Retrieved final scroll position after scrolling to bottom
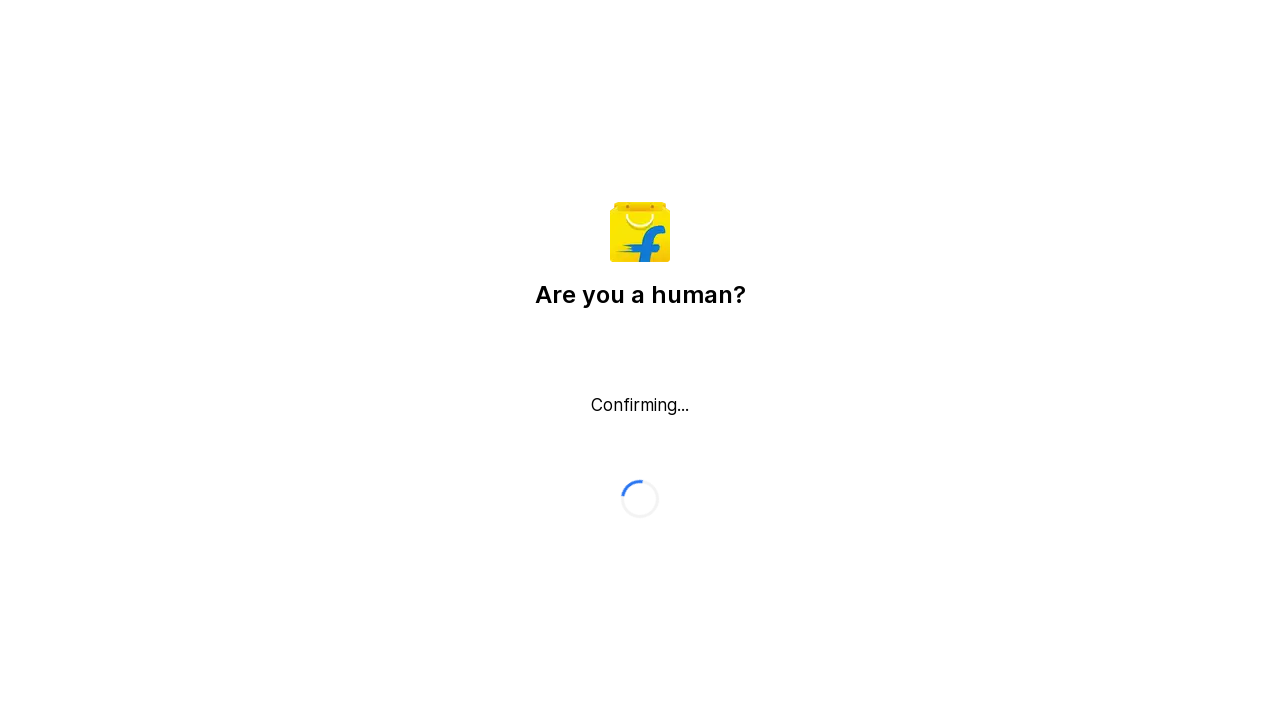

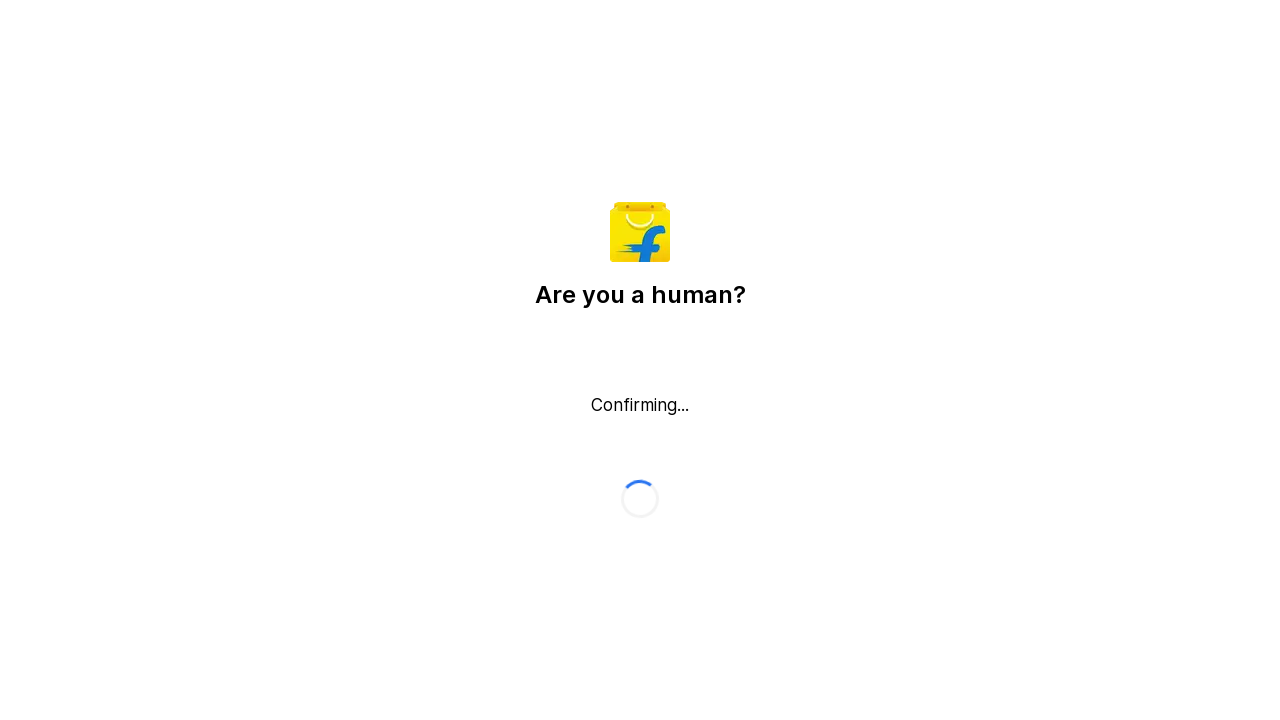